Tests the mega menu by clicking on Degrees & Programs to verify Find your Program button exists

Starting URL: https://www.phoenix.edu/

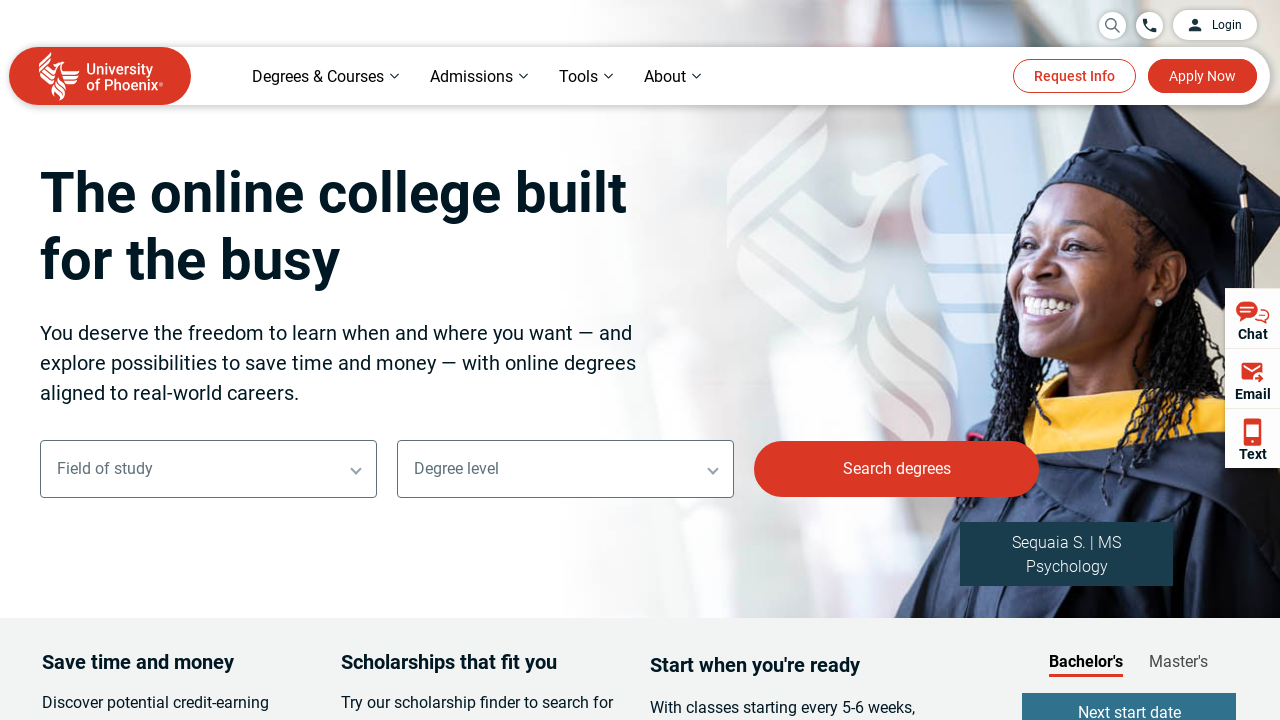

Clicked on Degrees & Programs menu item to open mega menu at (566, 469) on xpath=//*[@id="degree"]
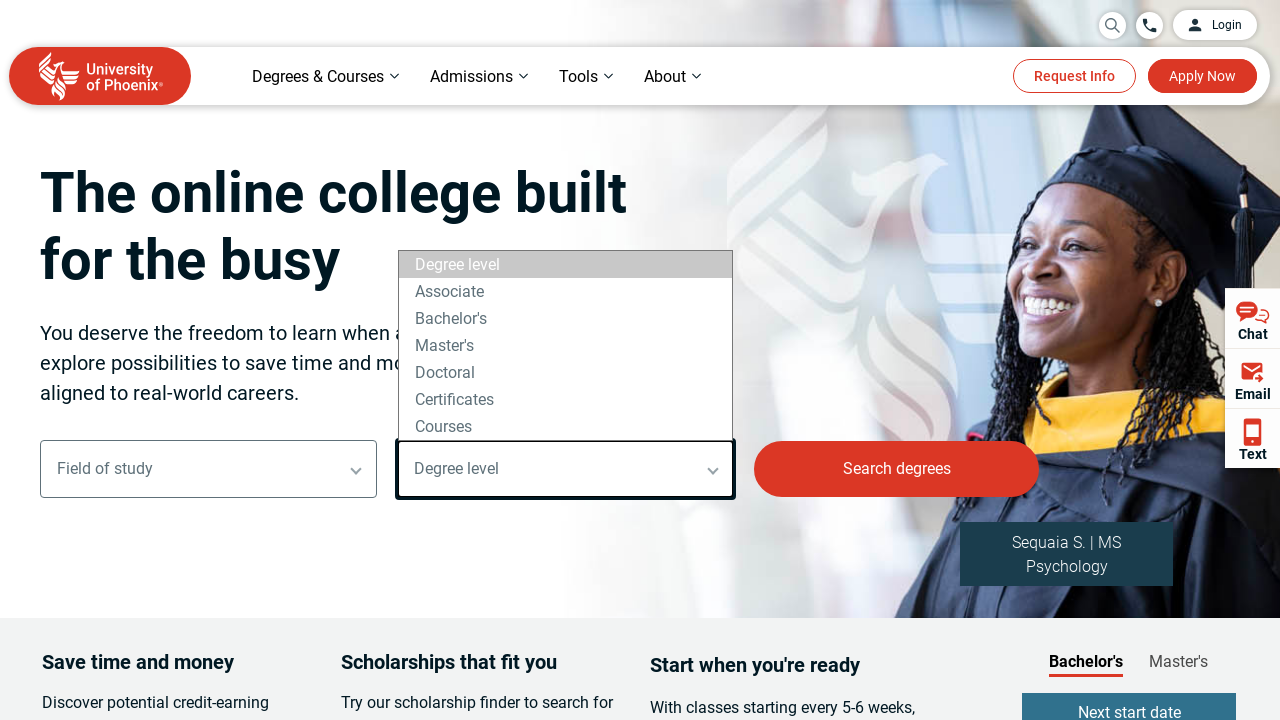

Waited for mega menu to fully load (2 second timeout)
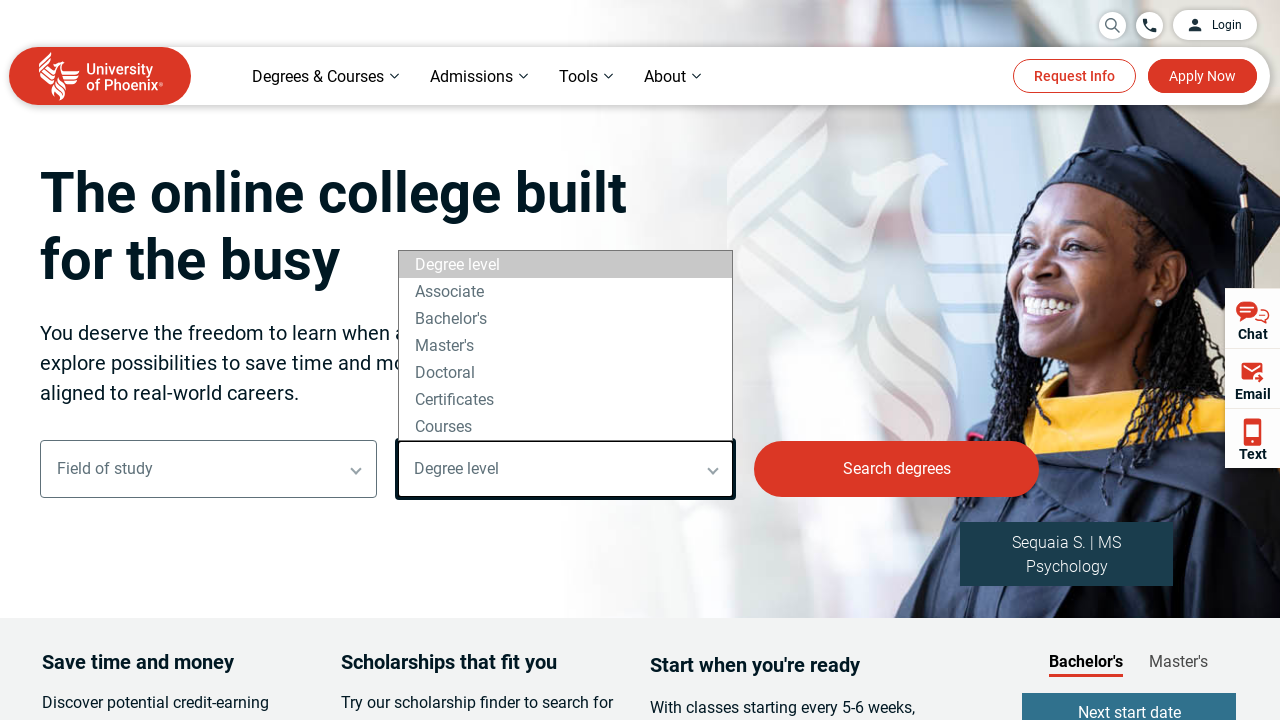

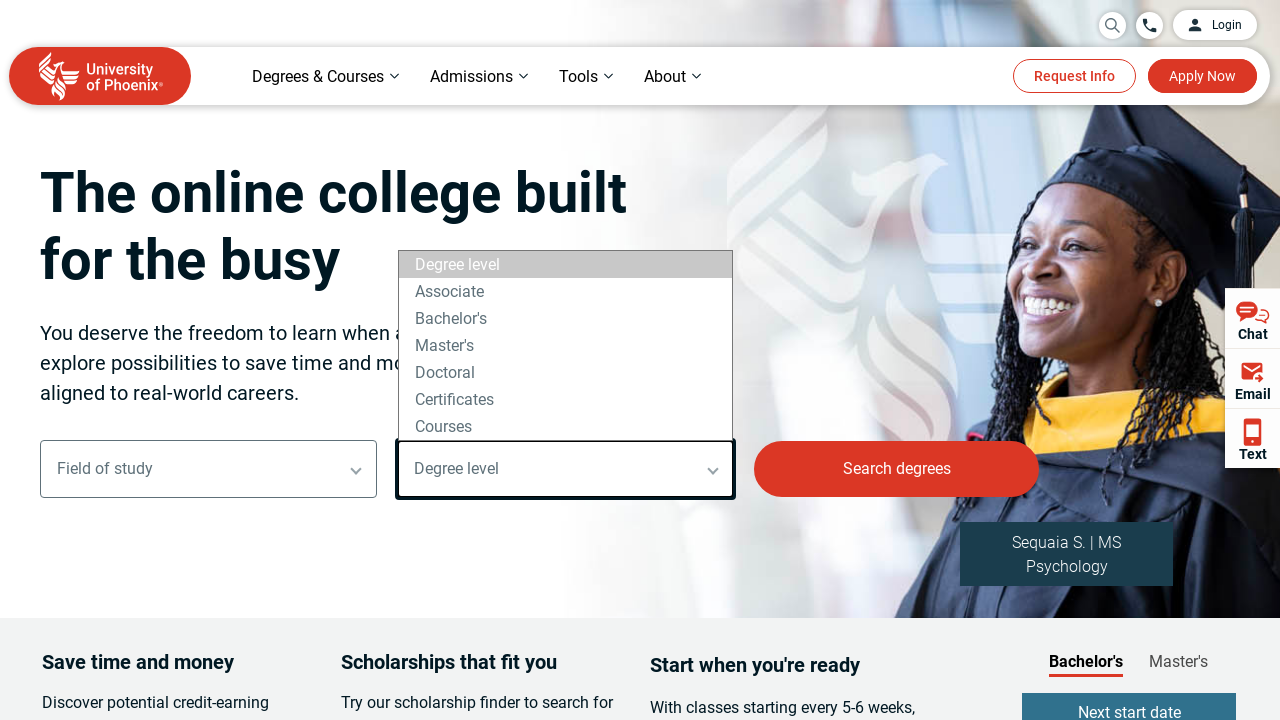